Tests form interactions by filling a text input, clicking a radio button, and checking a checkbox using JavaScript execution

Starting URL: https://testautomationpractice.blogspot.com

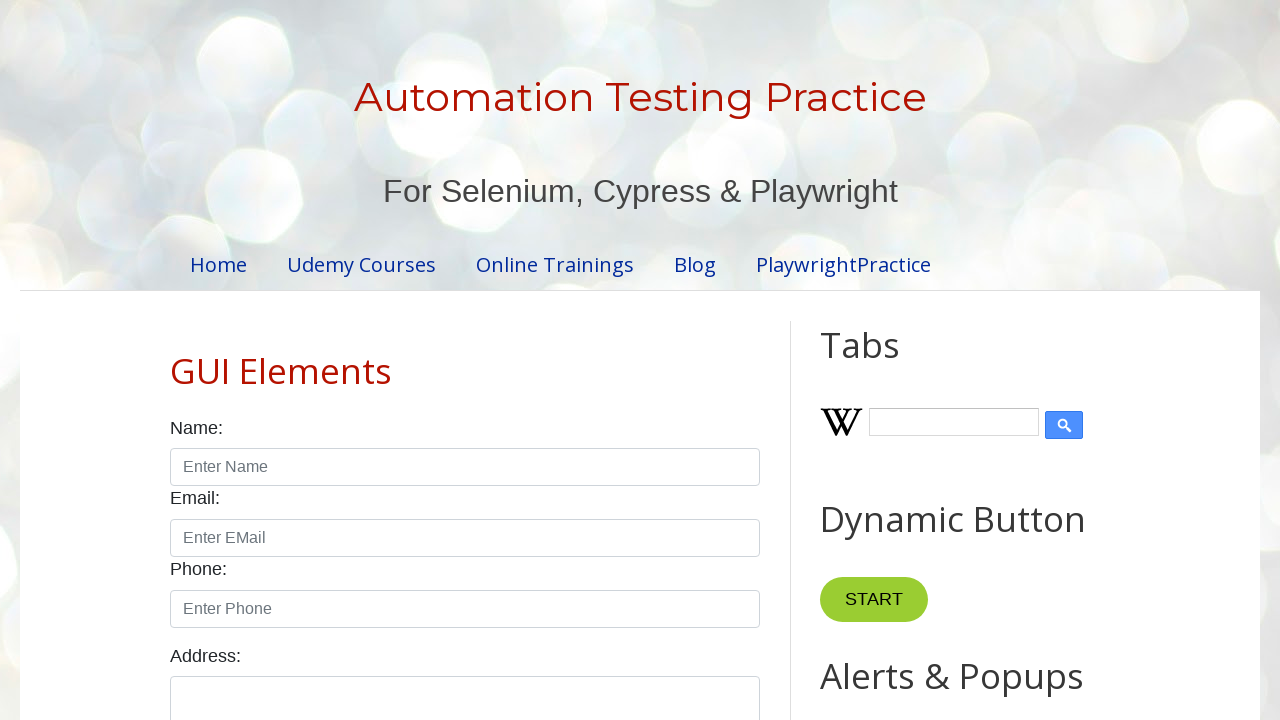

Filled first name input with 'James' using JavaScript
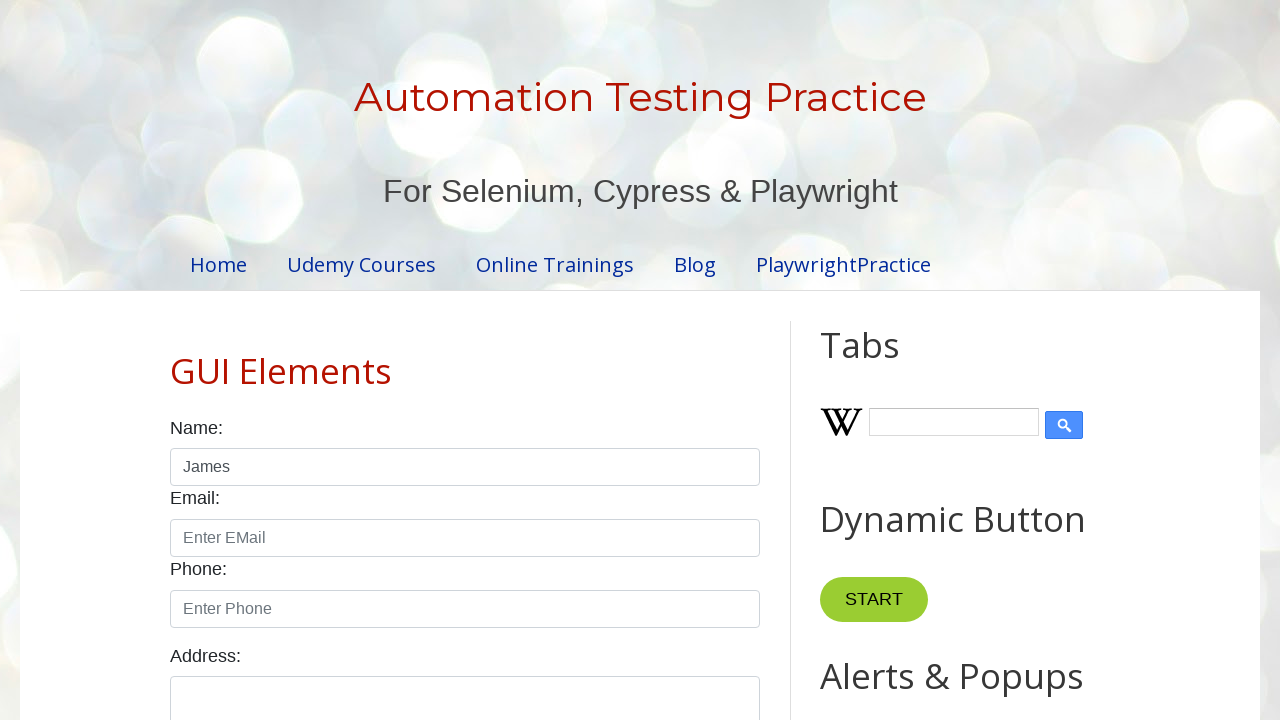

Clicked male radio button using JavaScript
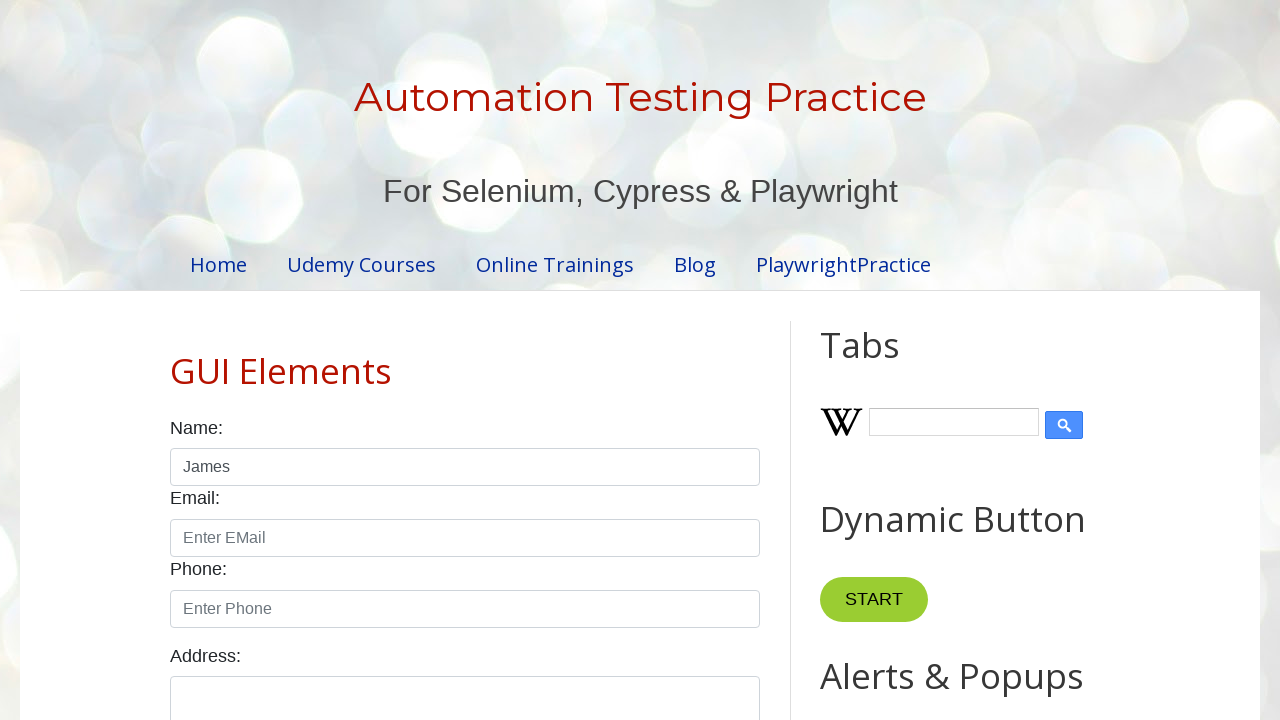

Checked Friday checkbox using JavaScript
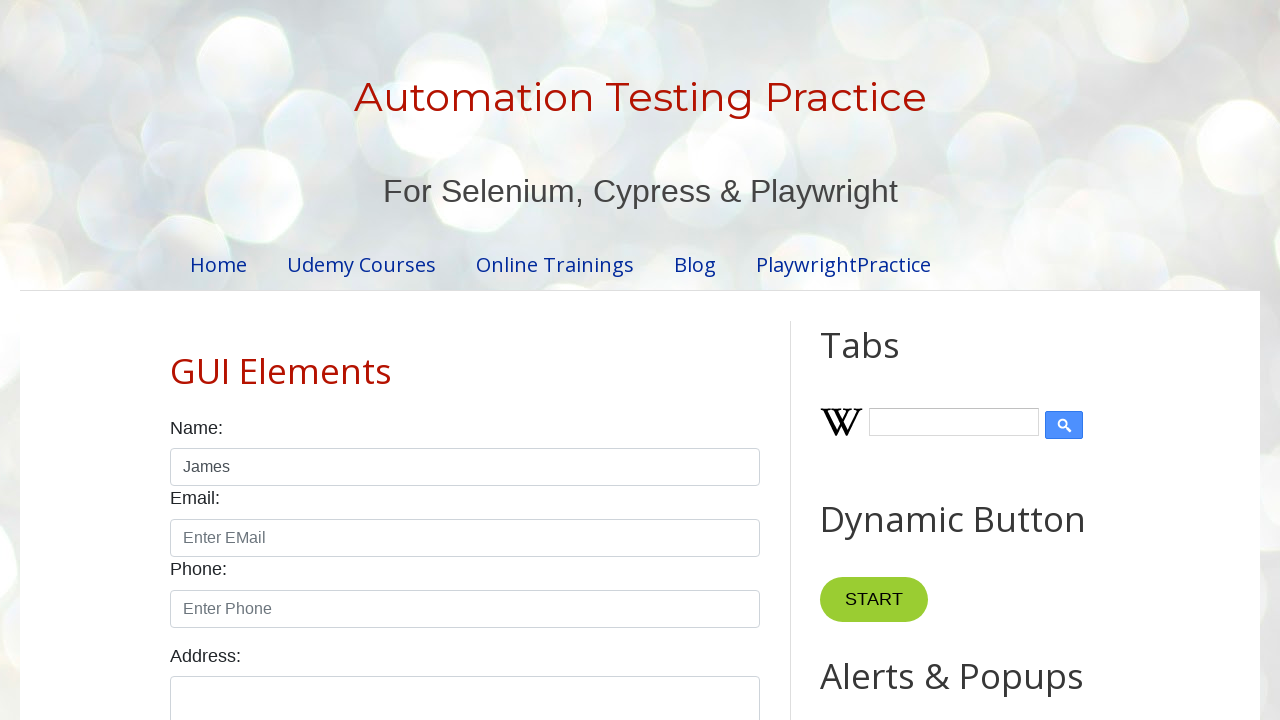

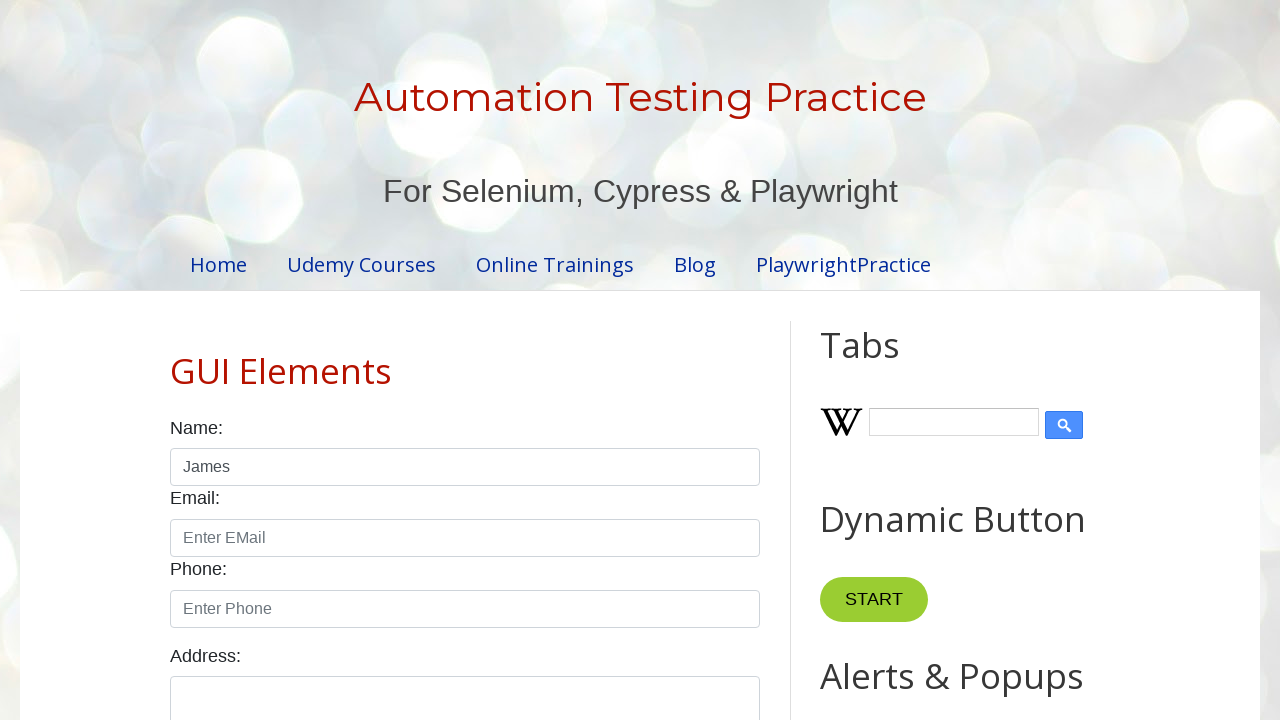